Tests form submission by clicking the submit button

Starting URL: https://bonigarcia.dev/selenium-webdriver-java/web-form.html

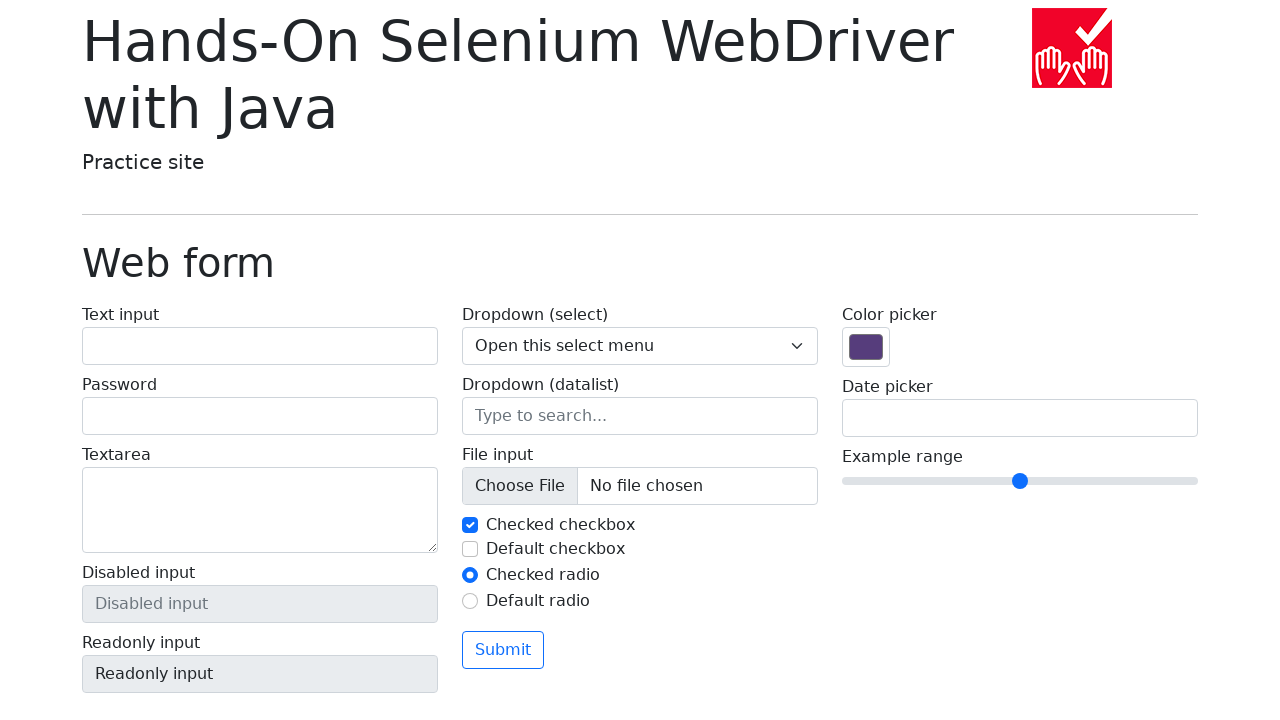

Clicked the Submit button to submit the form at (503, 650) on xpath=//button[normalize-space()='Submit']
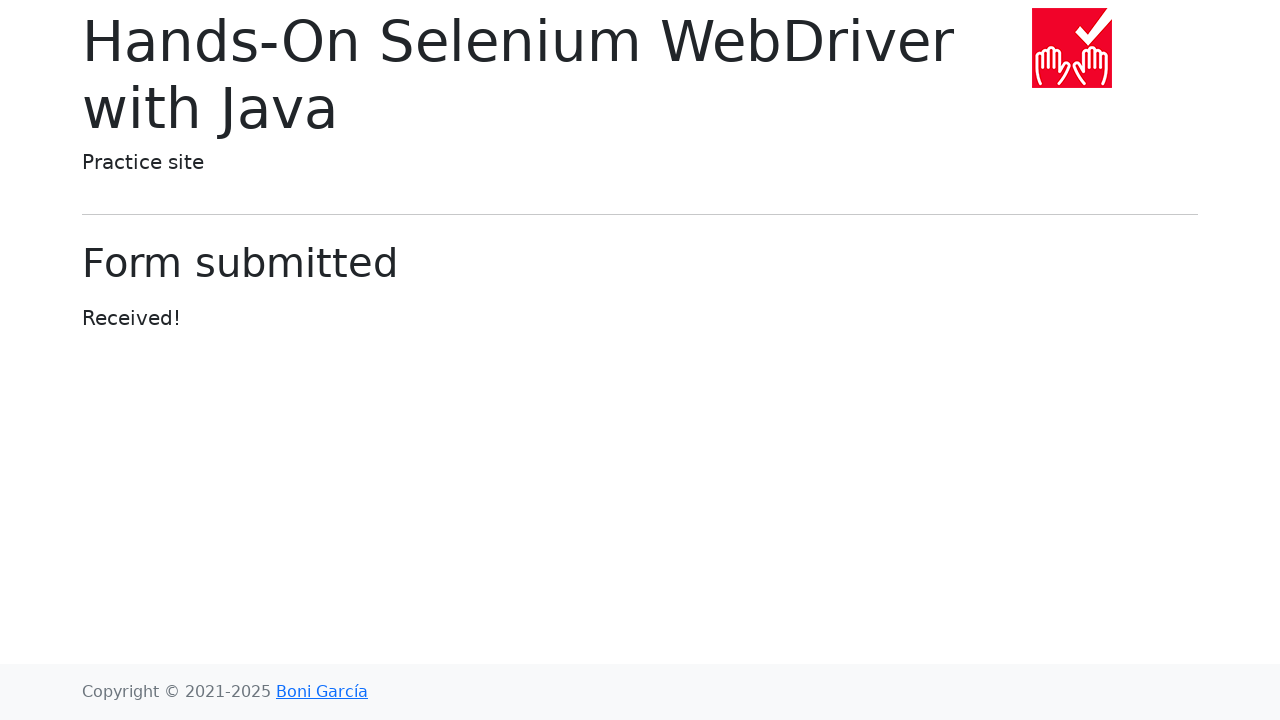

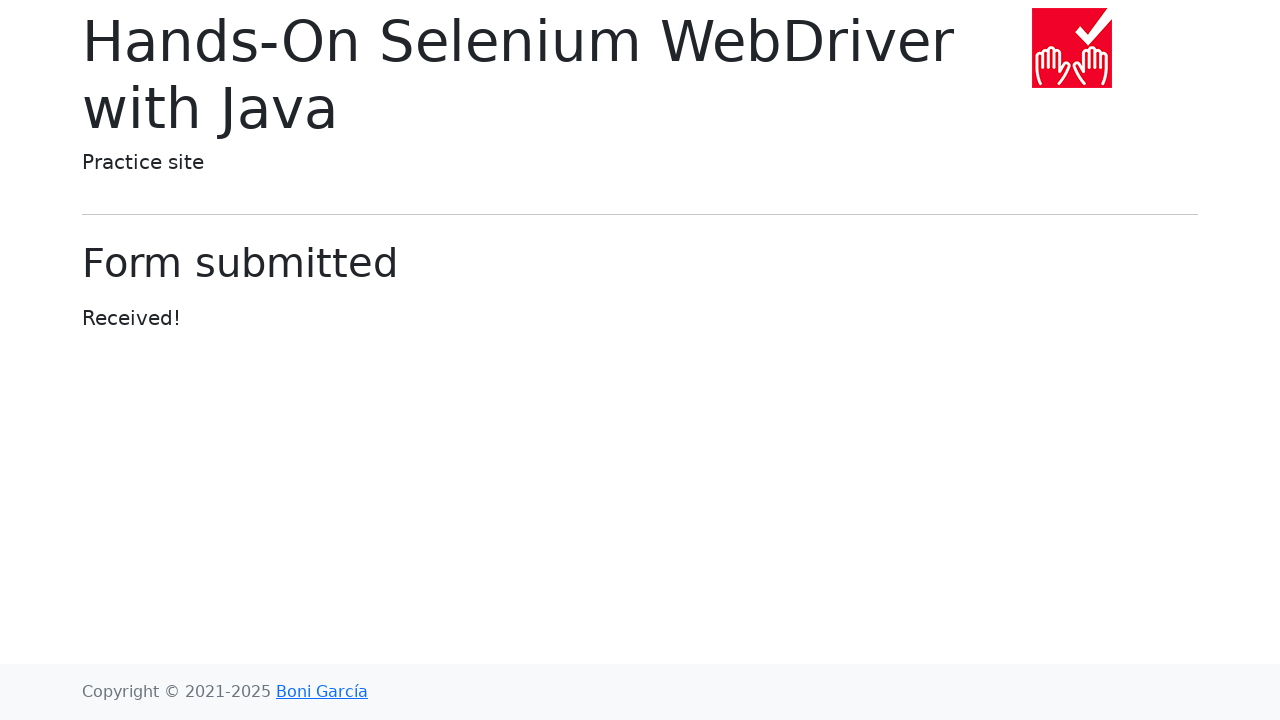